Tests a registration form by filling three required input fields in the first block and submitting the form, then verifies the success message is displayed.

Starting URL: http://suninjuly.github.io/registration1.html

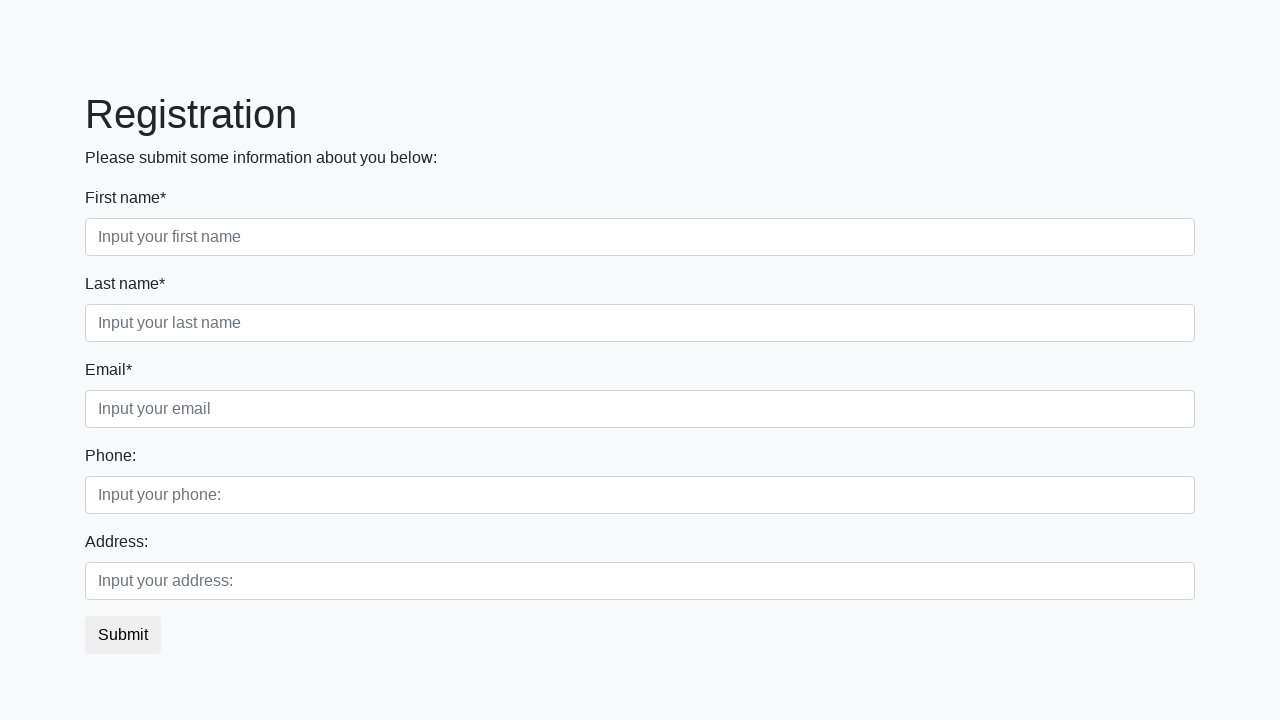

Filled first required input field with 'TestValue1' on div.first_block input.first
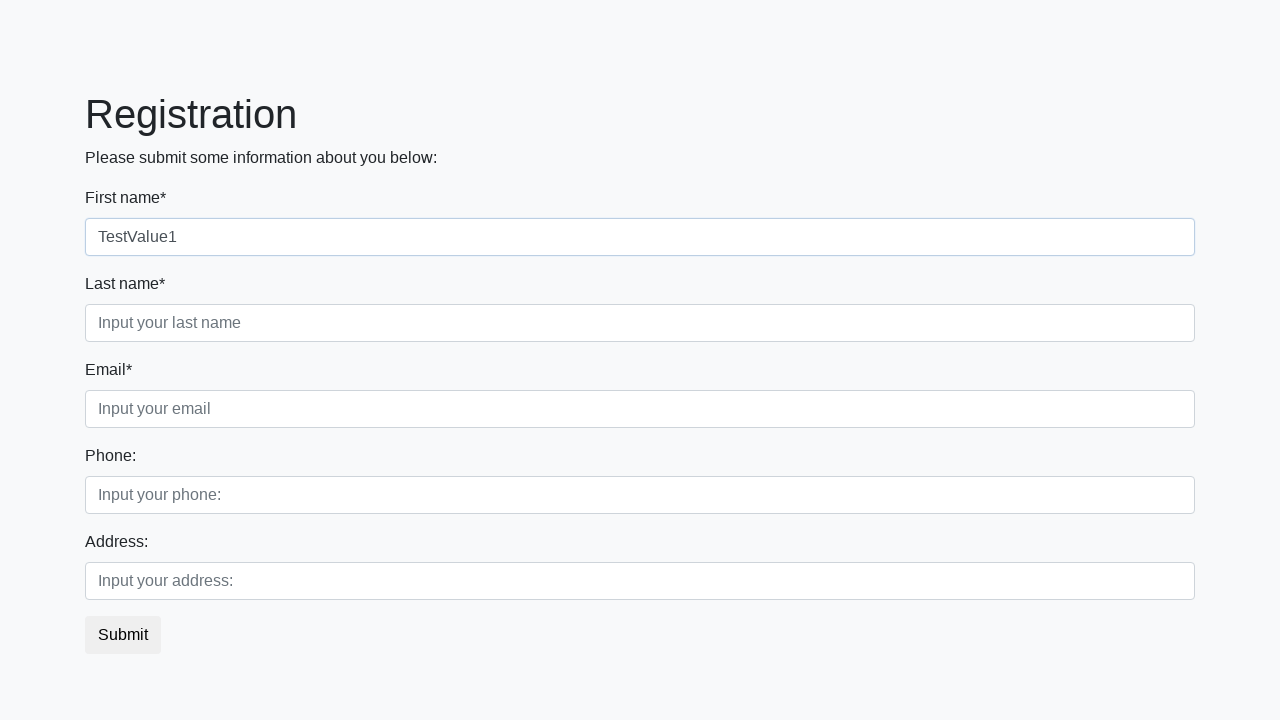

Filled second required input field with 'TestValue2' on div.first_block input.second
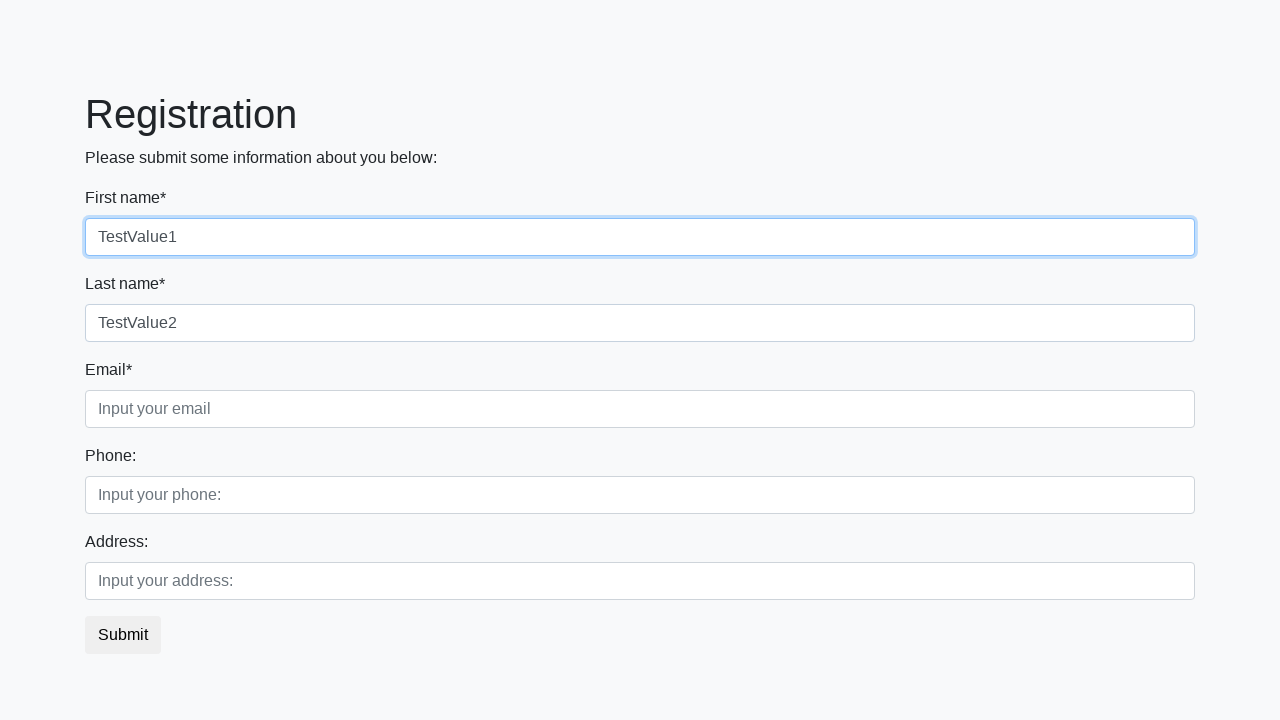

Filled third required input field with 'TestValue3' on div.first_block input.third
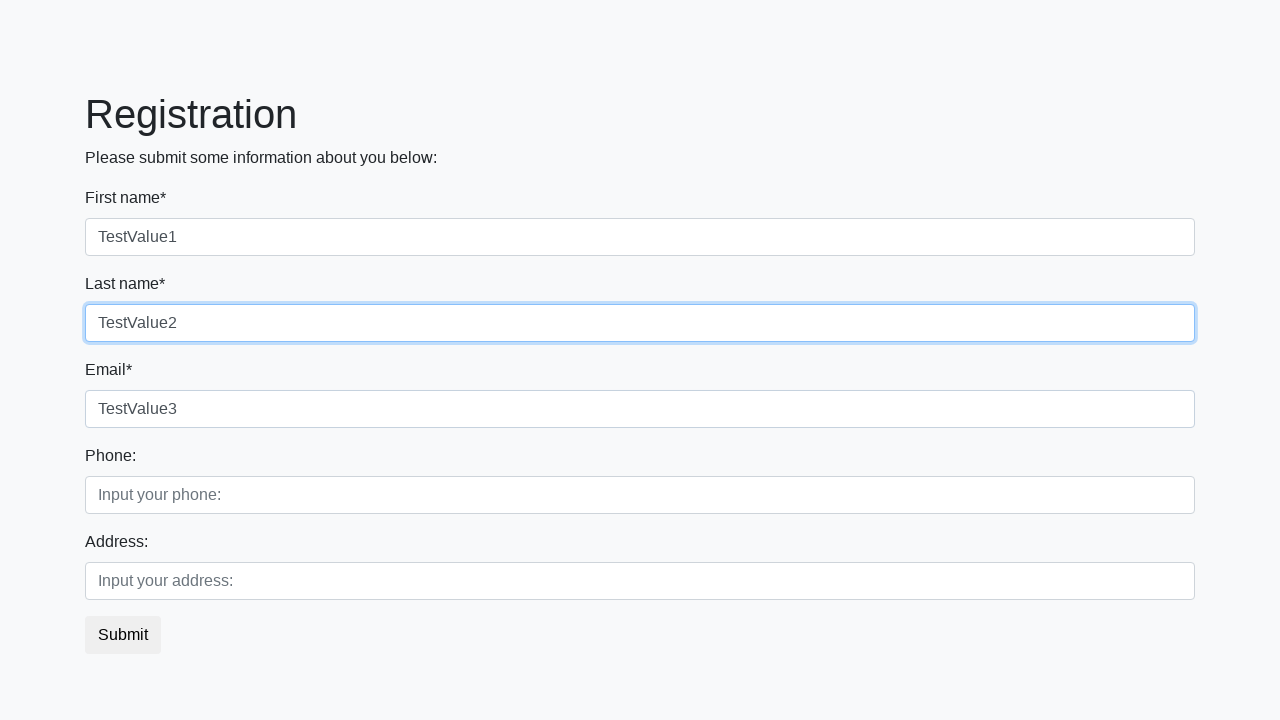

Clicked submit button to register at (123, 635) on button.btn
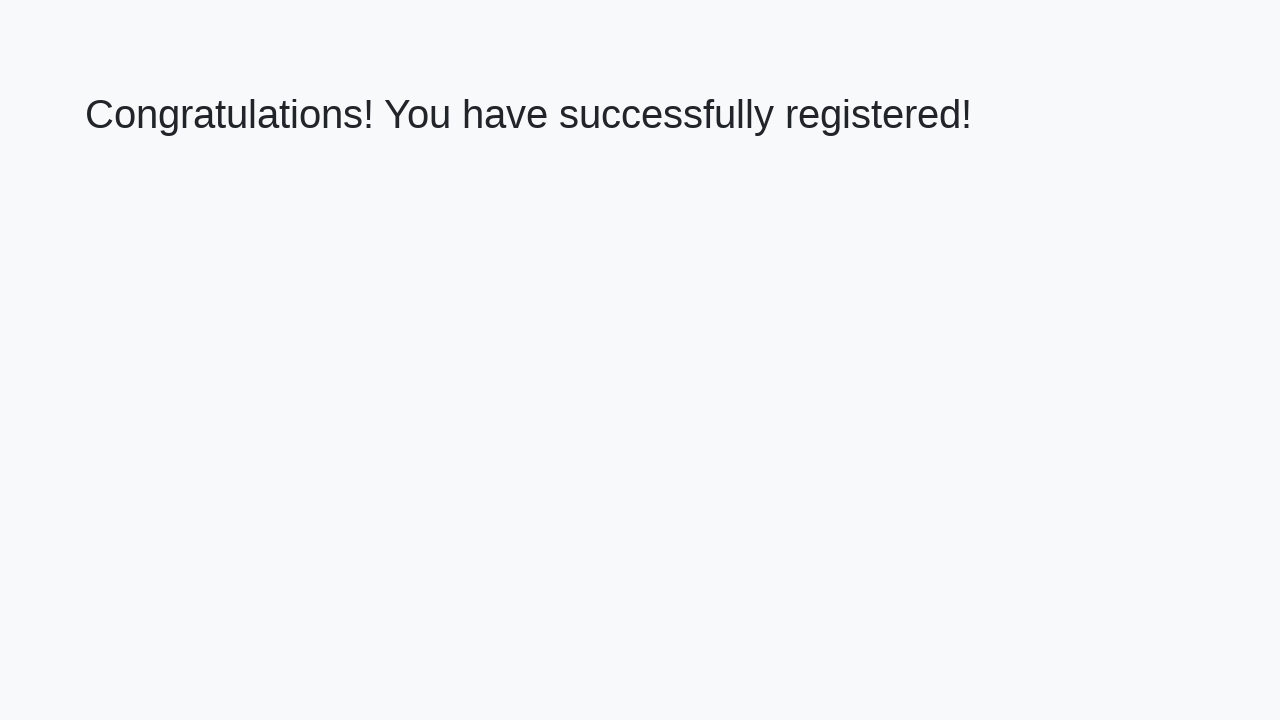

Success message appeared
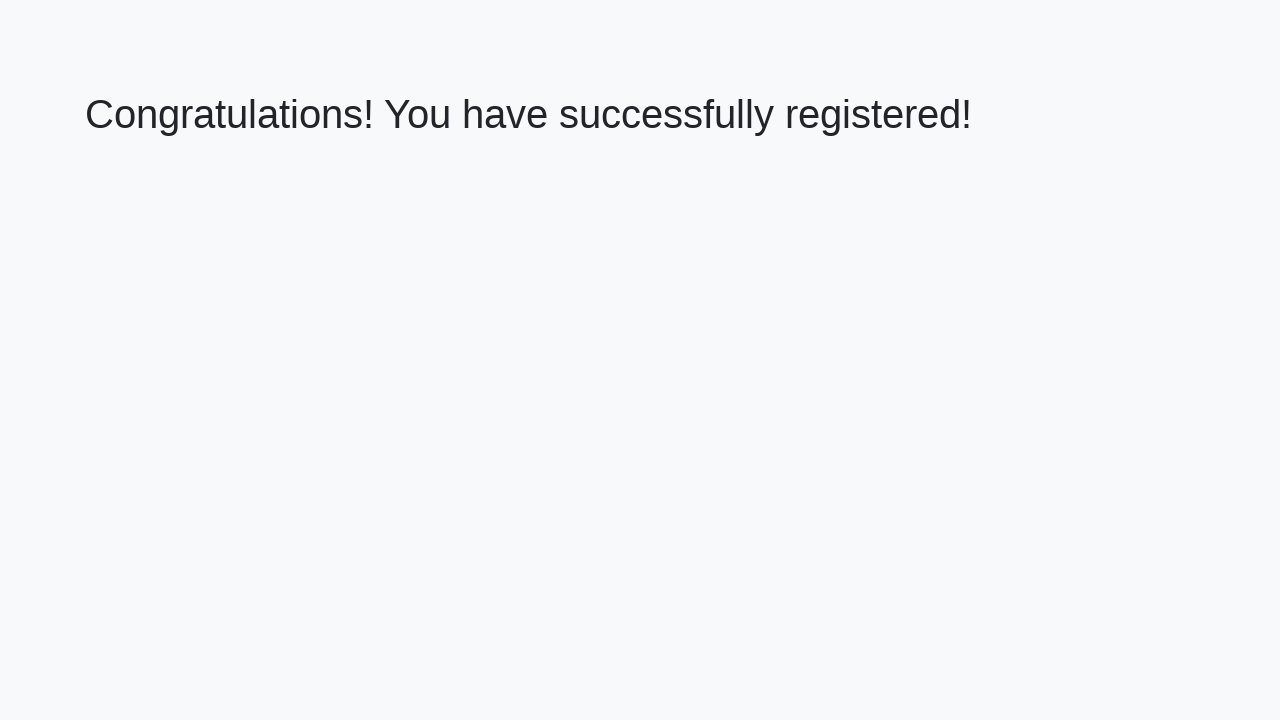

Retrieved success message text: 'Congratulations! You have successfully registered!'
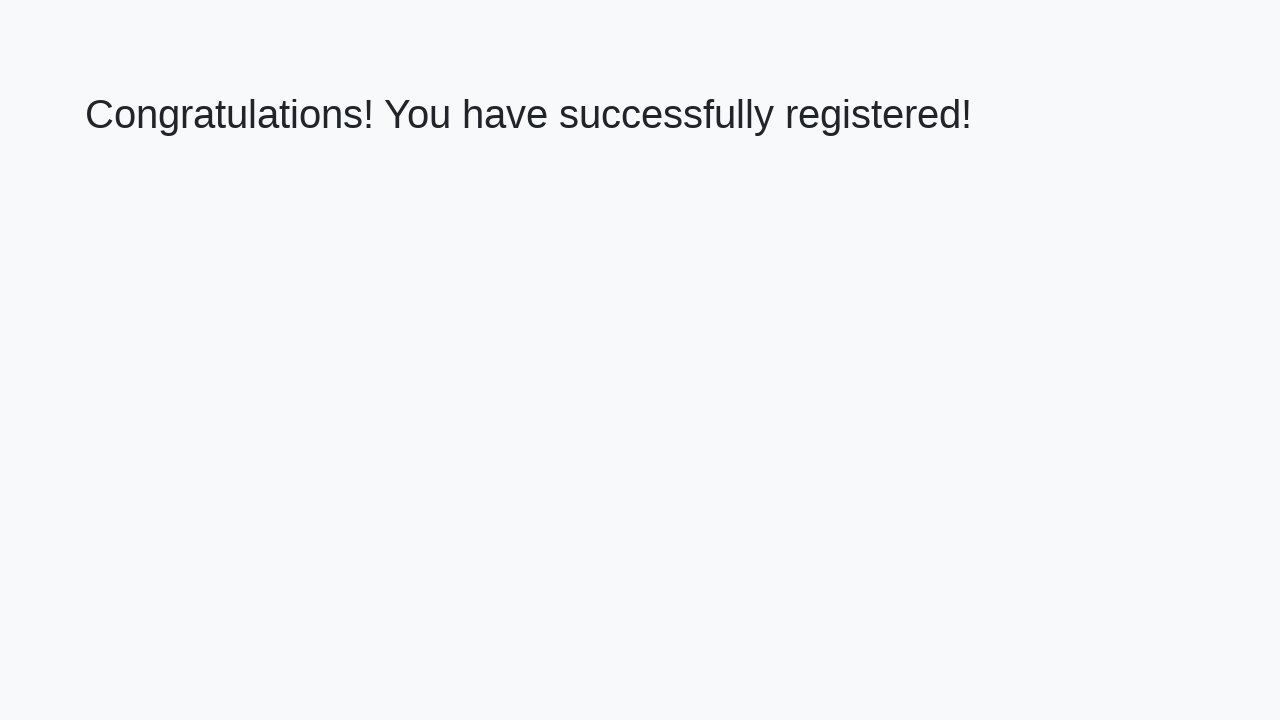

Verified success message matches expected text
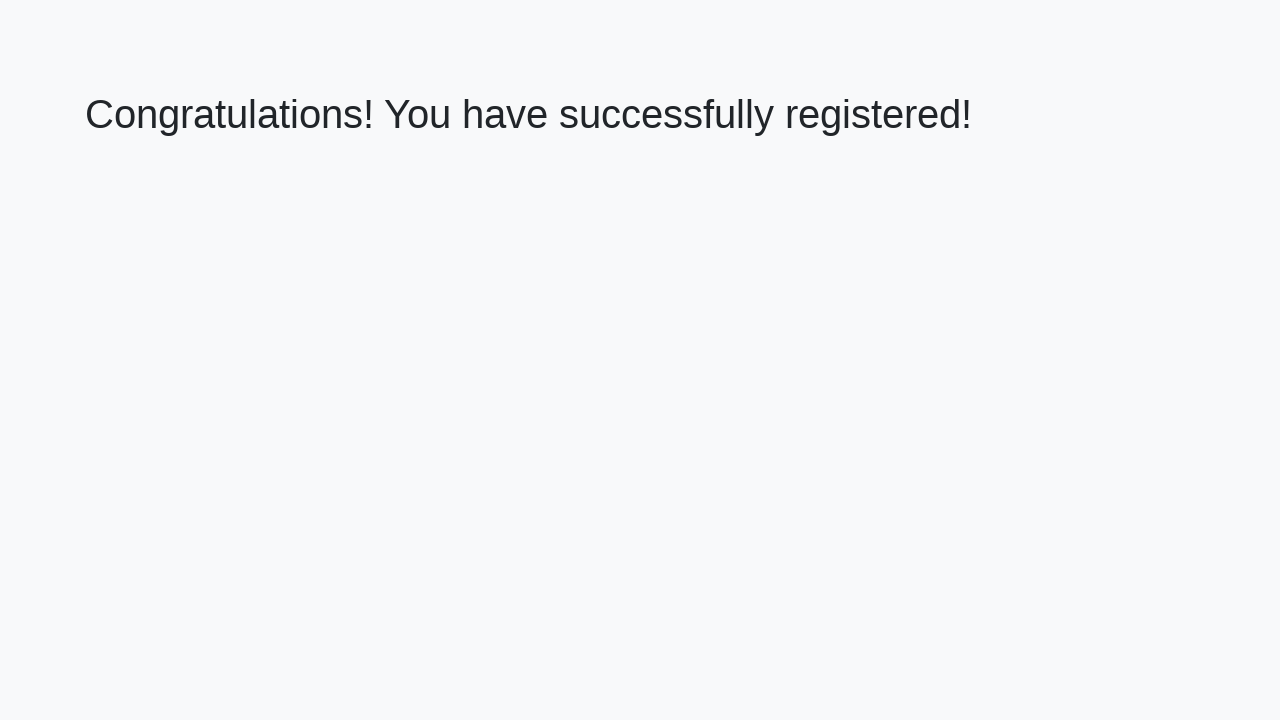

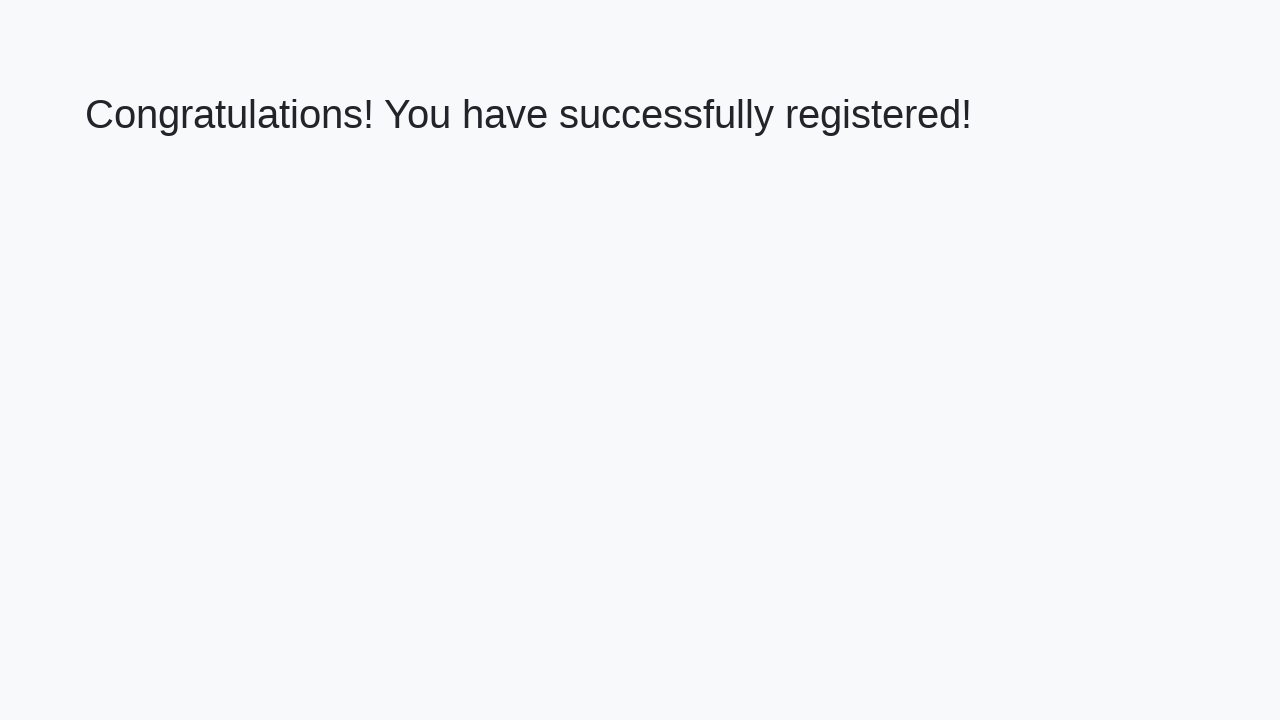